Tests dynamic controls by checking if a text field is enabled, toggling its state, and verifying the change

Starting URL: https://v1.training-support.net/selenium/dynamic-controls

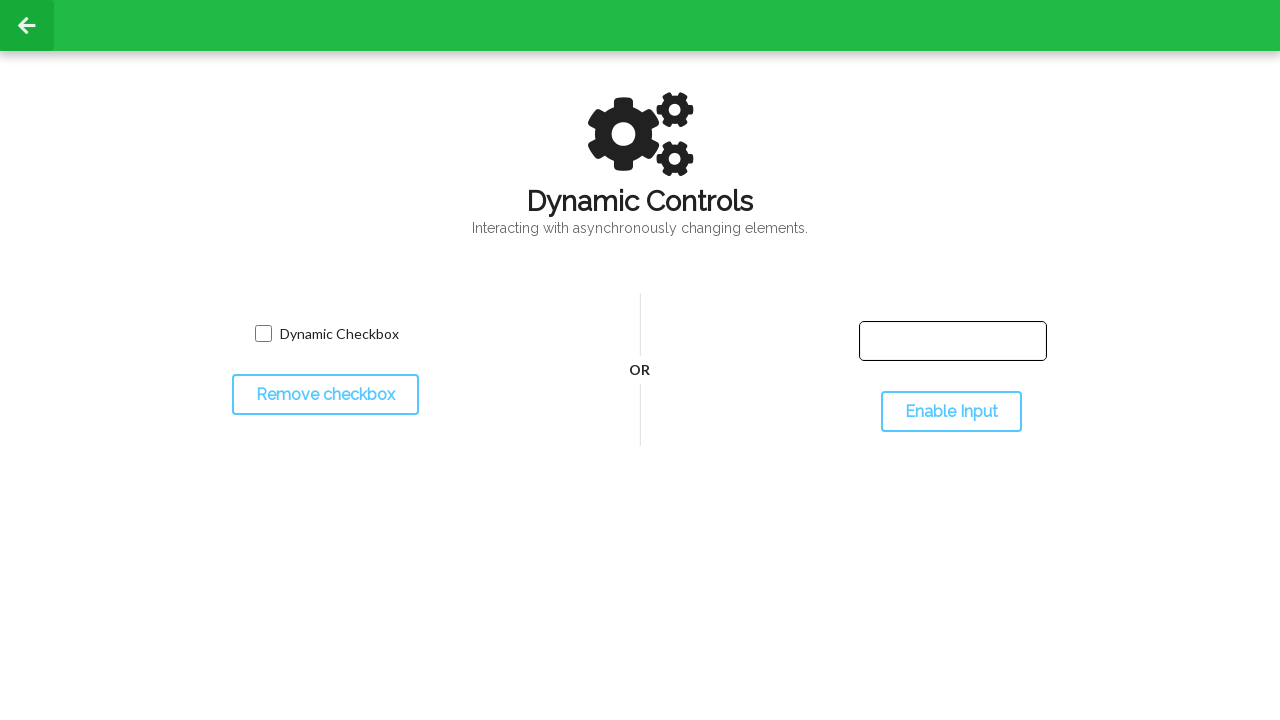

Located the text field element
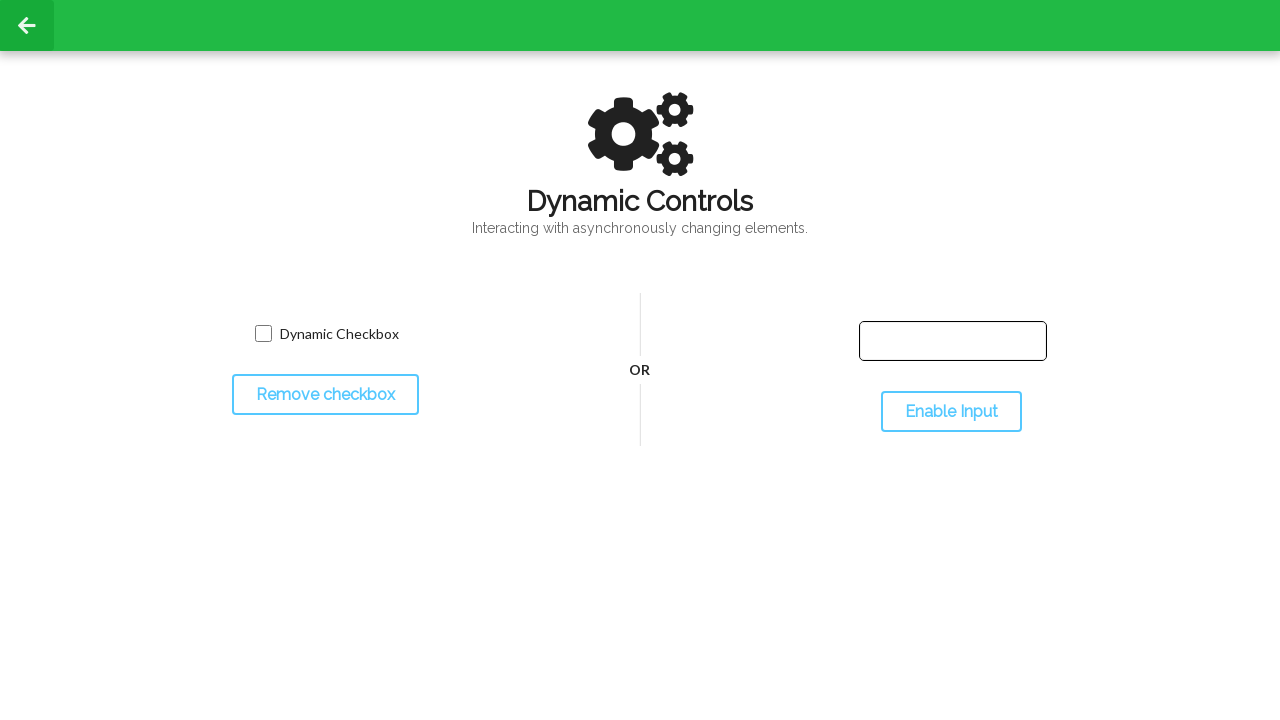

Checked initial text field state: enabled=False
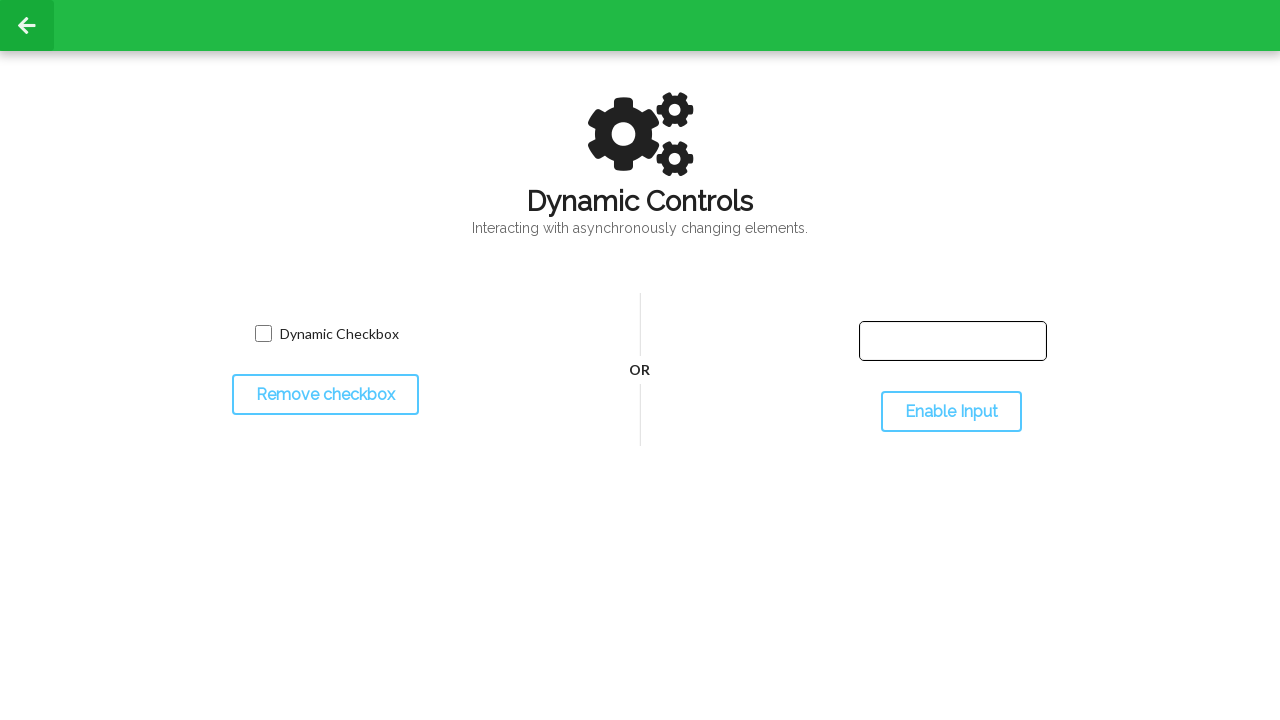

Clicked toggle button to change text field state at (951, 412) on #toggleInput
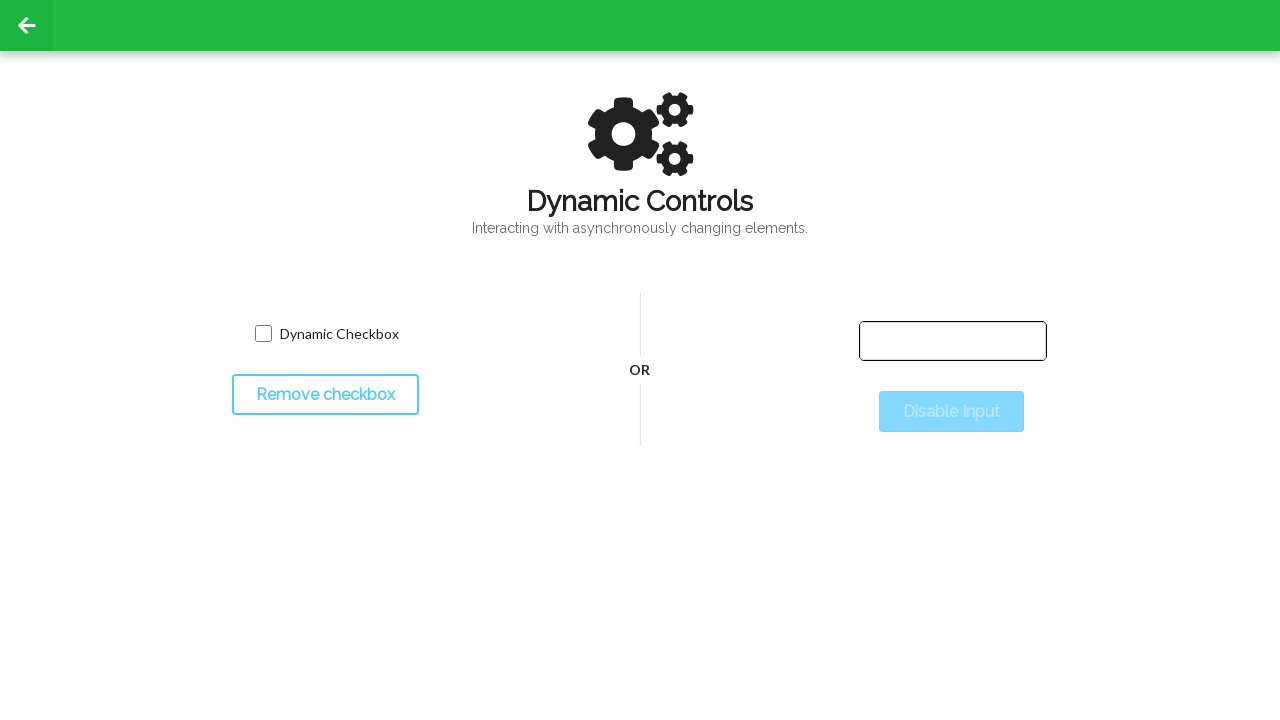

Waited 500ms for state change to complete
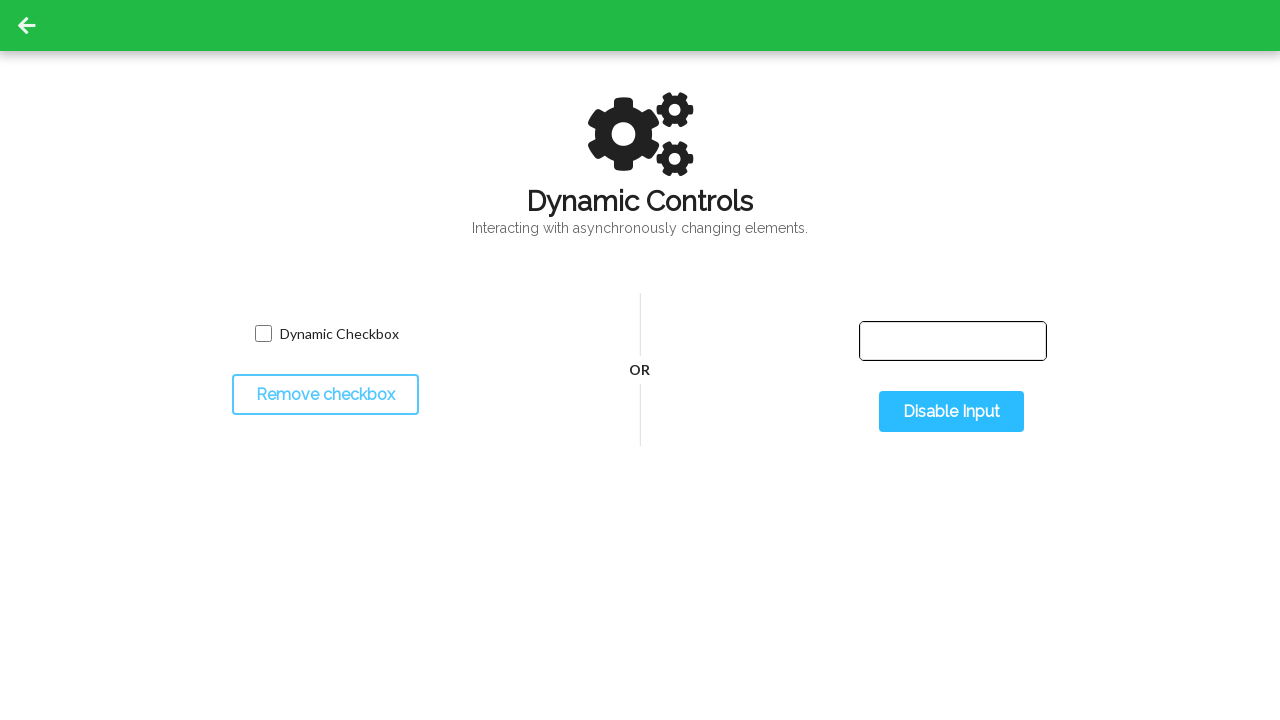

Checked final text field state after toggle: enabled=True
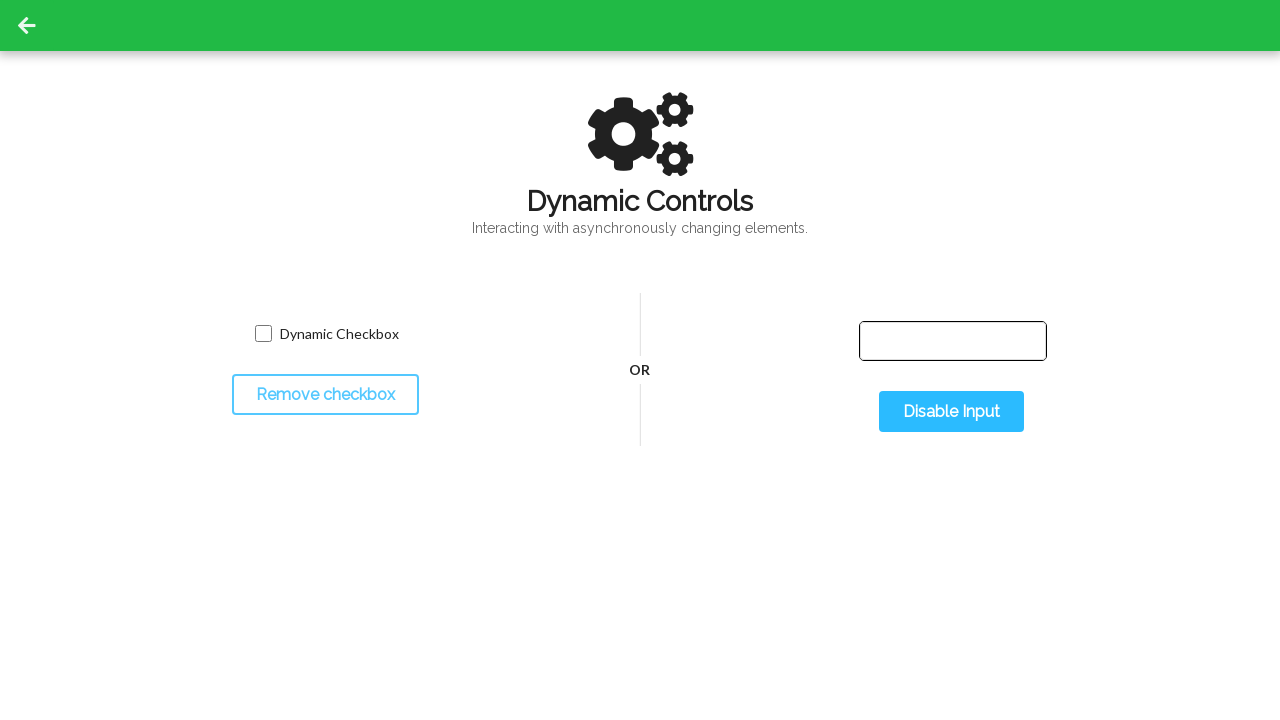

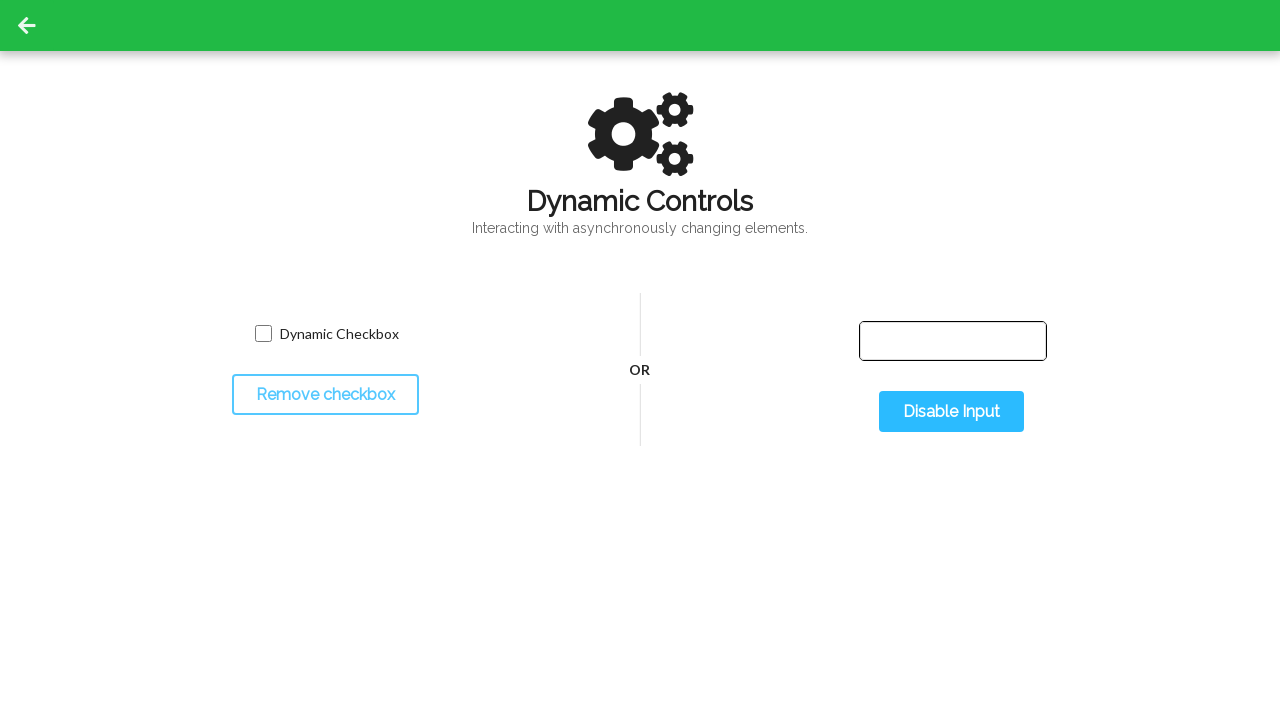